Basic test that navigates to the client page to verify page loads

Starting URL: https://rahulshettyacademy.com/client

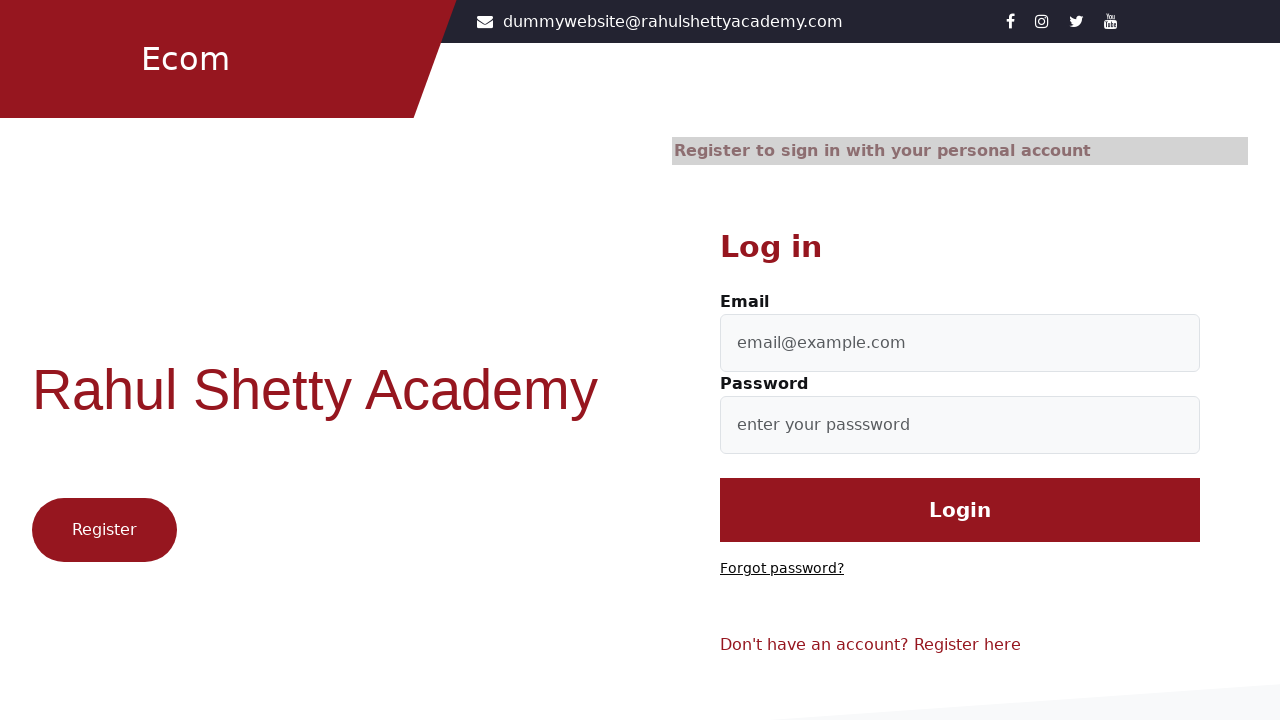

Waited for page DOM content to load at https://rahulshettyacademy.com/client
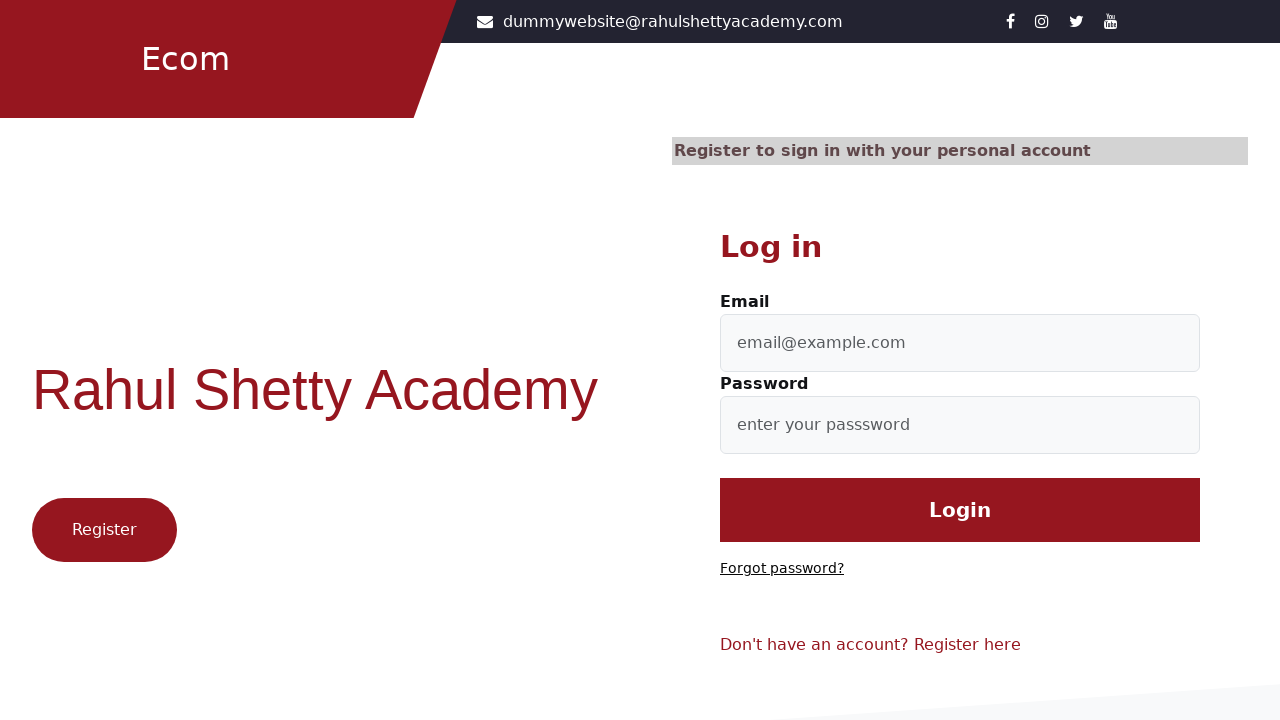

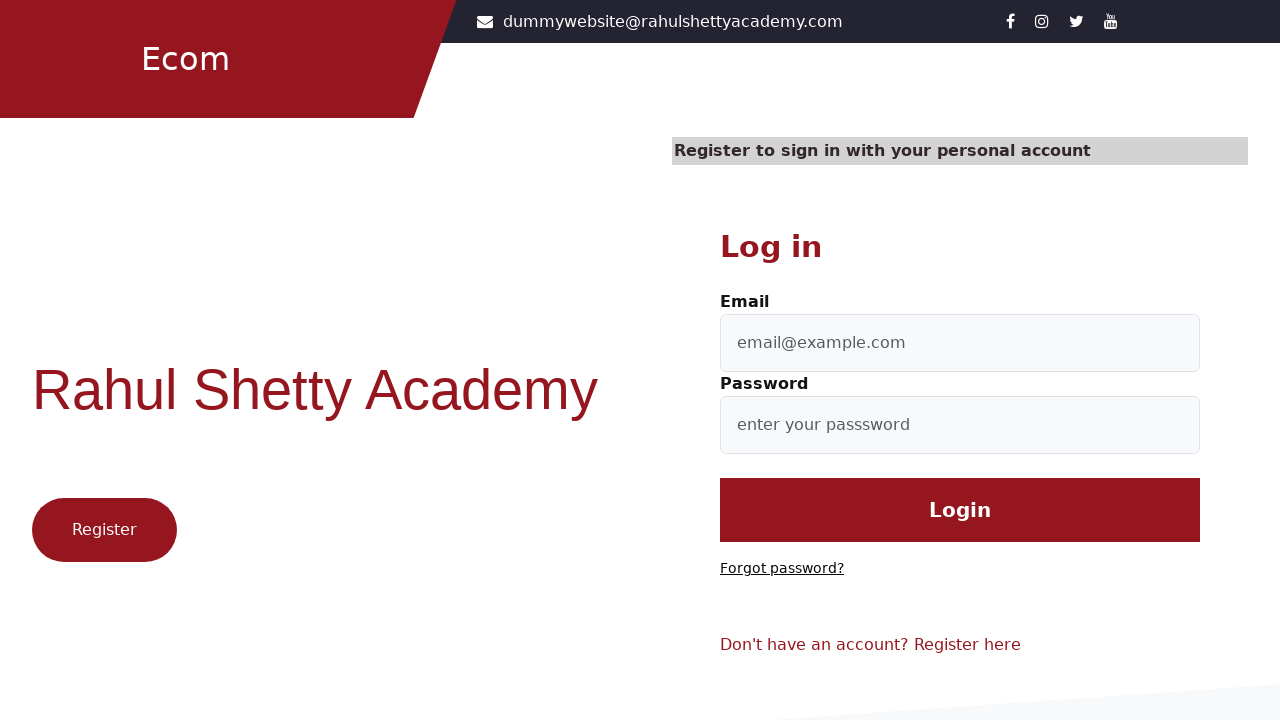